Navigates to W3Schools HTML tables documentation page and verifies that the example HTML table is present with rows and columns properly rendered.

Starting URL: https://www.w3schools.com/html/html_tables.asp

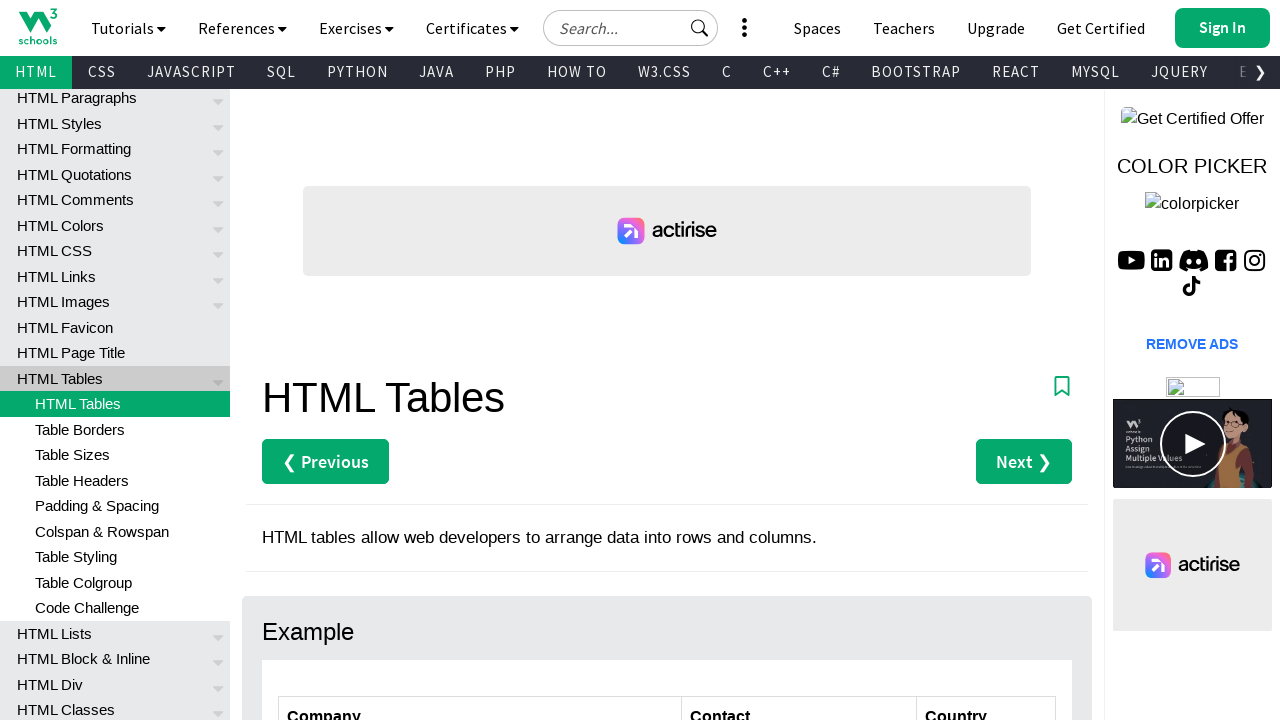

Navigated to W3Schools HTML tables documentation page
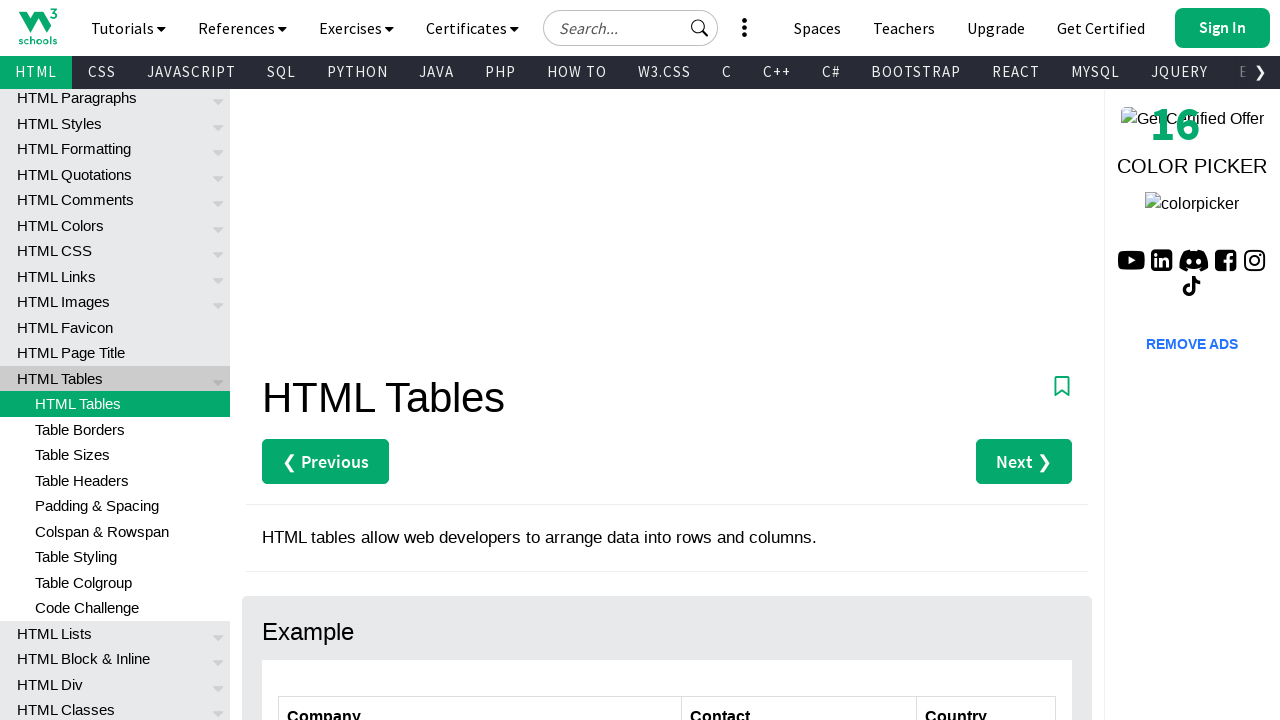

Example HTML table with id 'customers' is visible
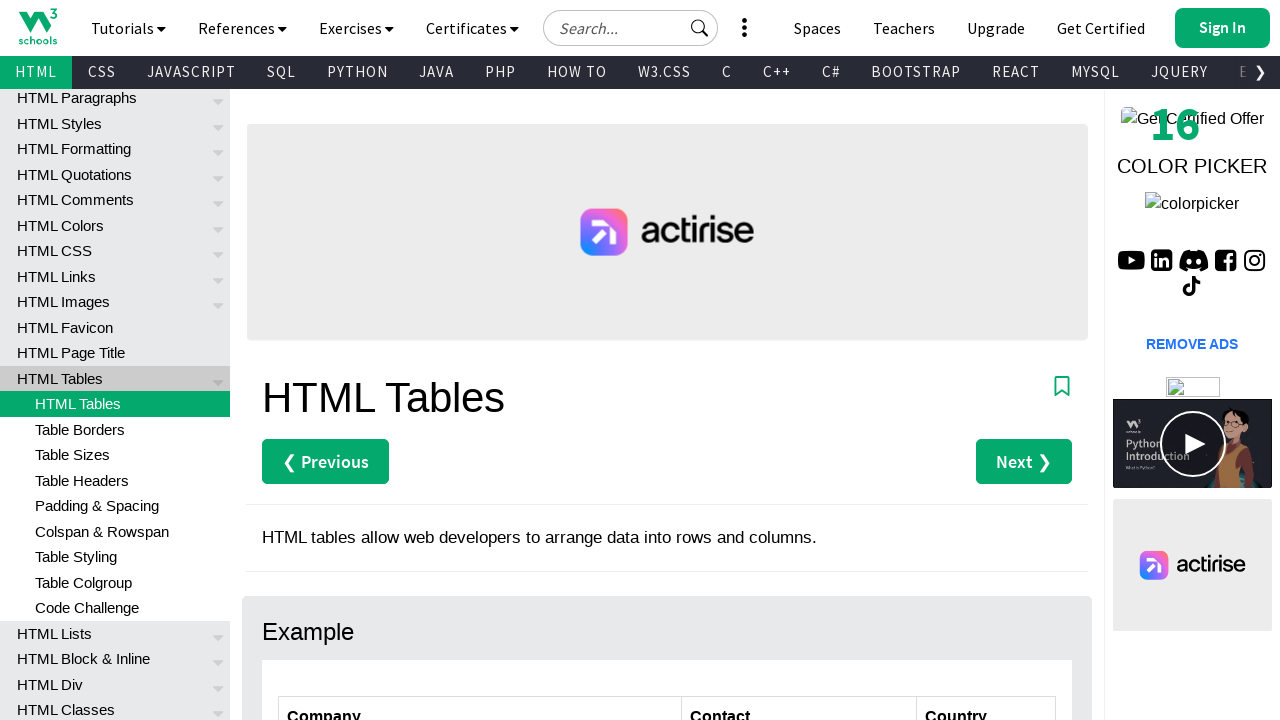

Table rows are present and first row is available
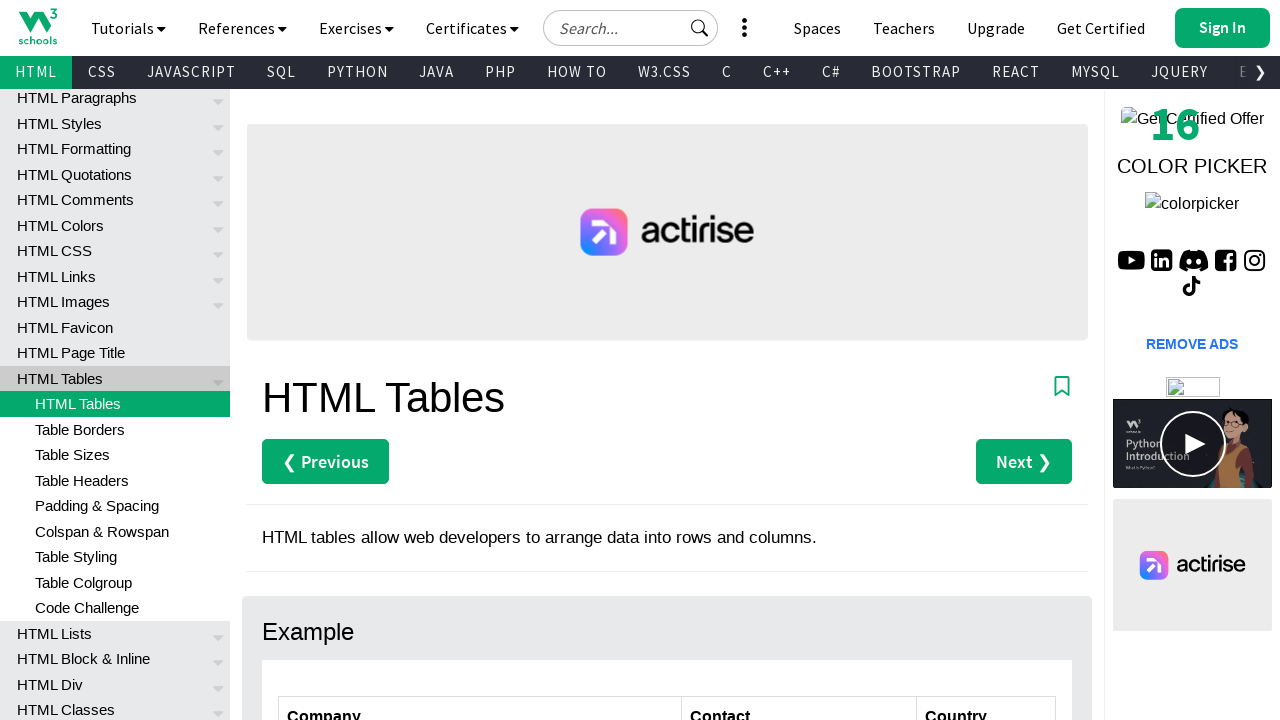

Table header columns are present and first header is available
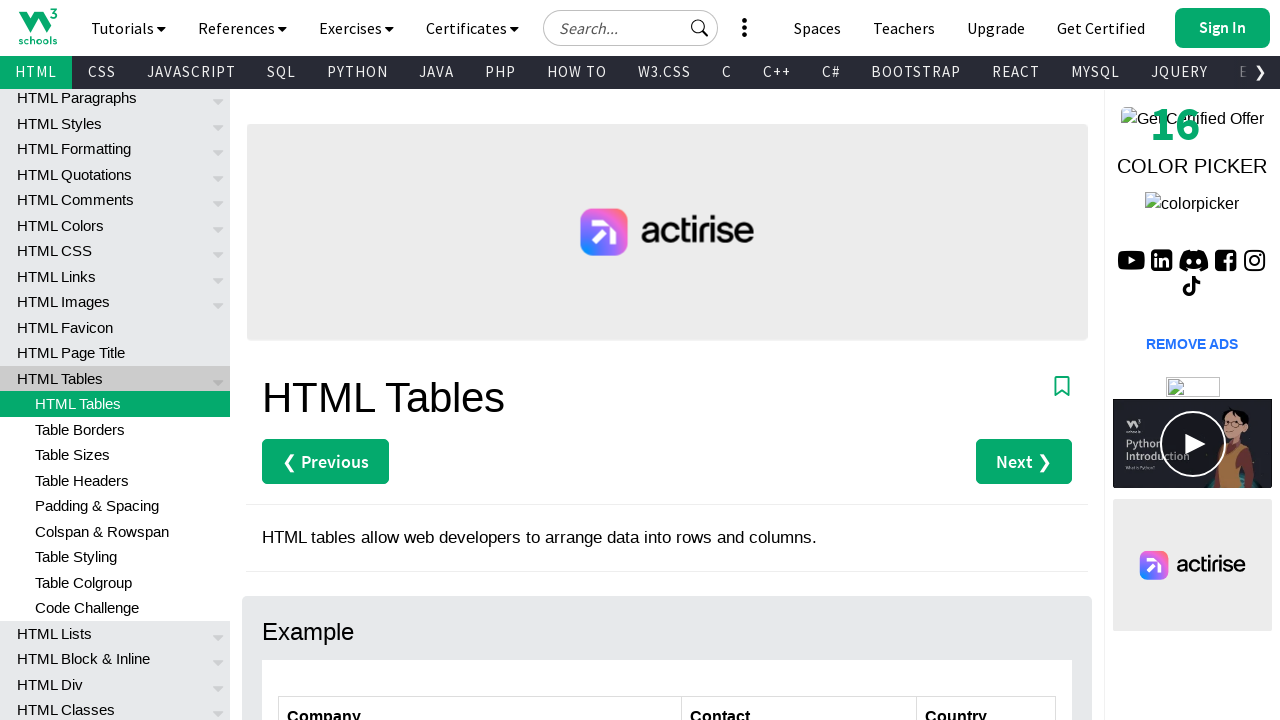

First data row has cells and table structure is properly rendered
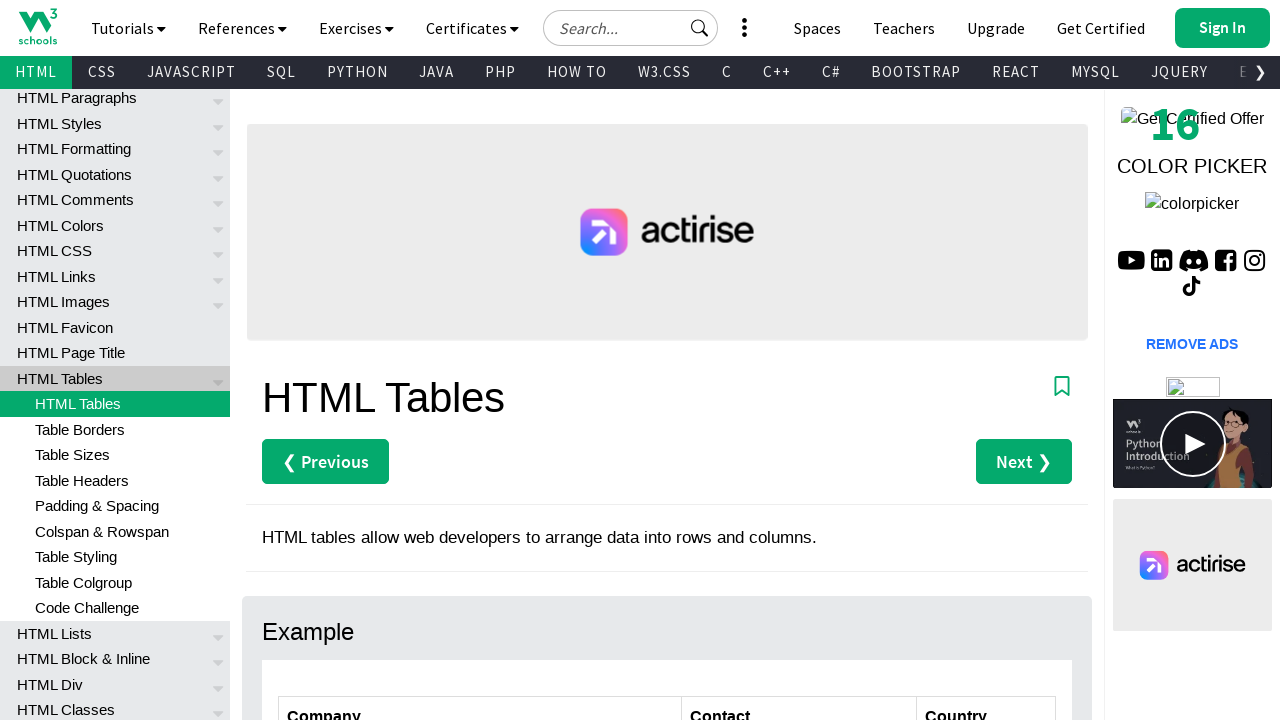

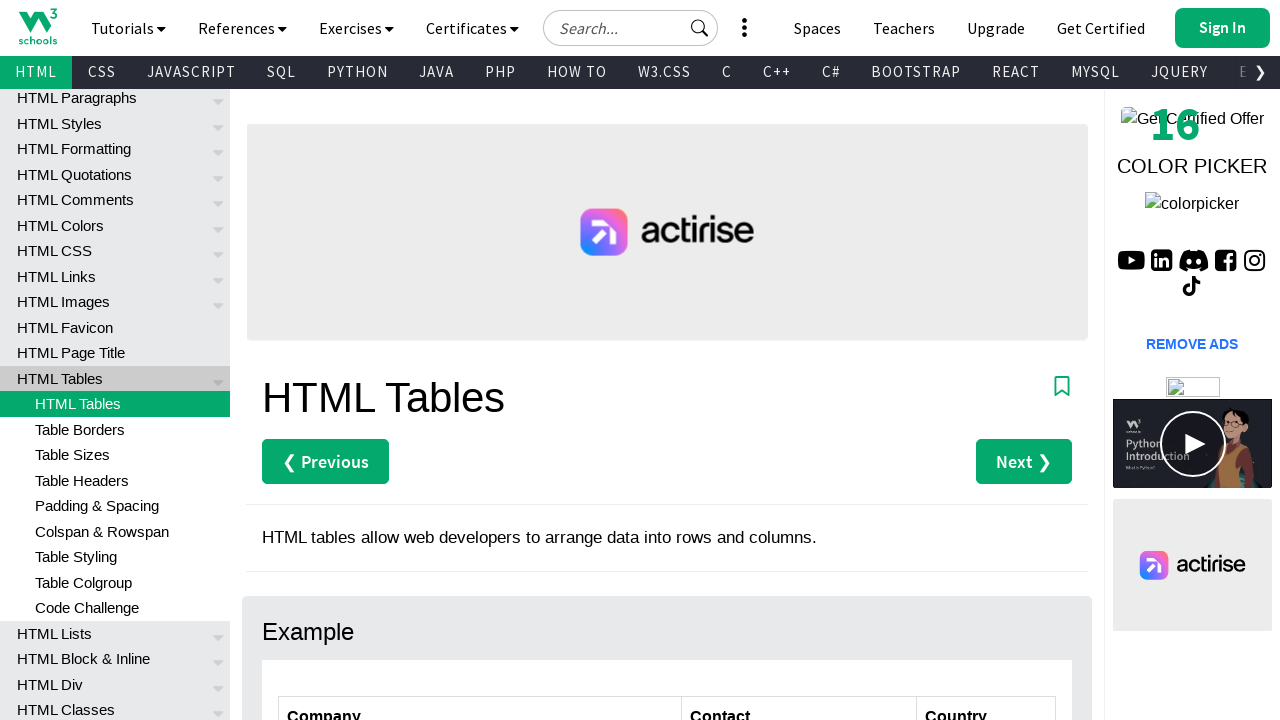